Tests dropdown and checkbox interactions on a flight booking practice page, including selecting senior citizen discount, incrementing adult passenger count to 5, and selecting a round trip option.

Starting URL: https://rahulshettyacademy.com/dropdownsPractise/

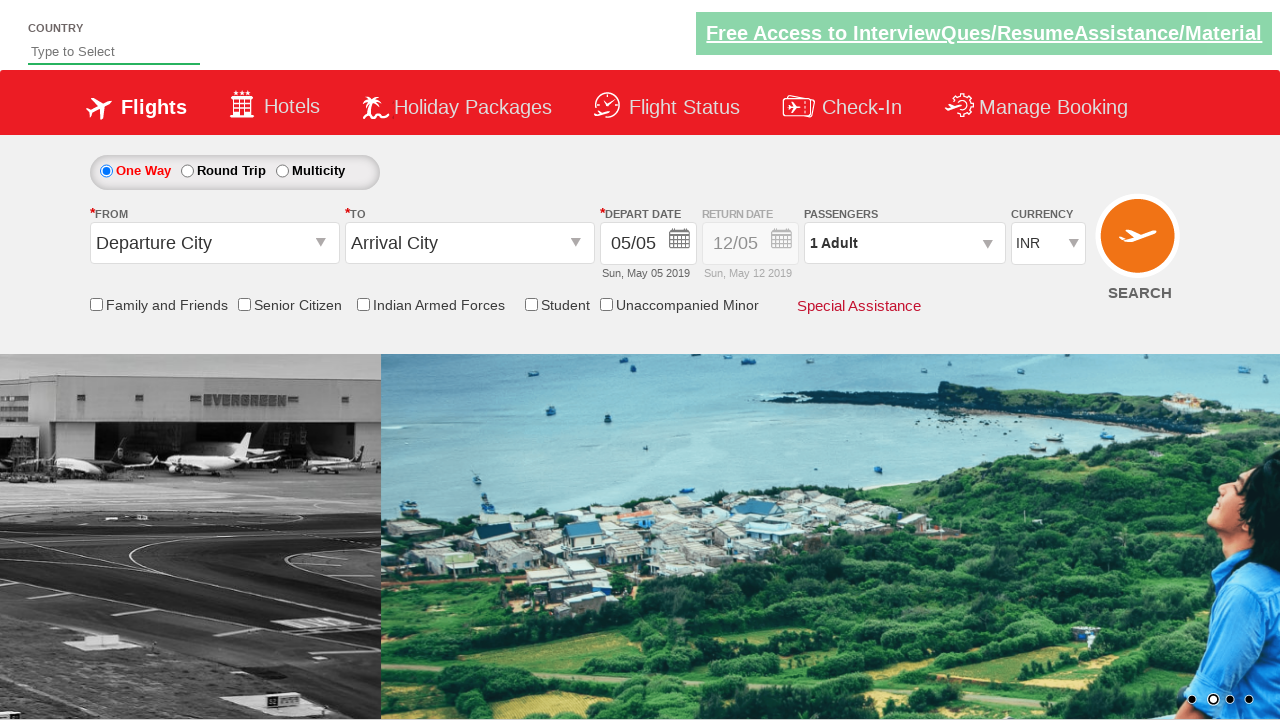

Located senior citizen discount checkbox
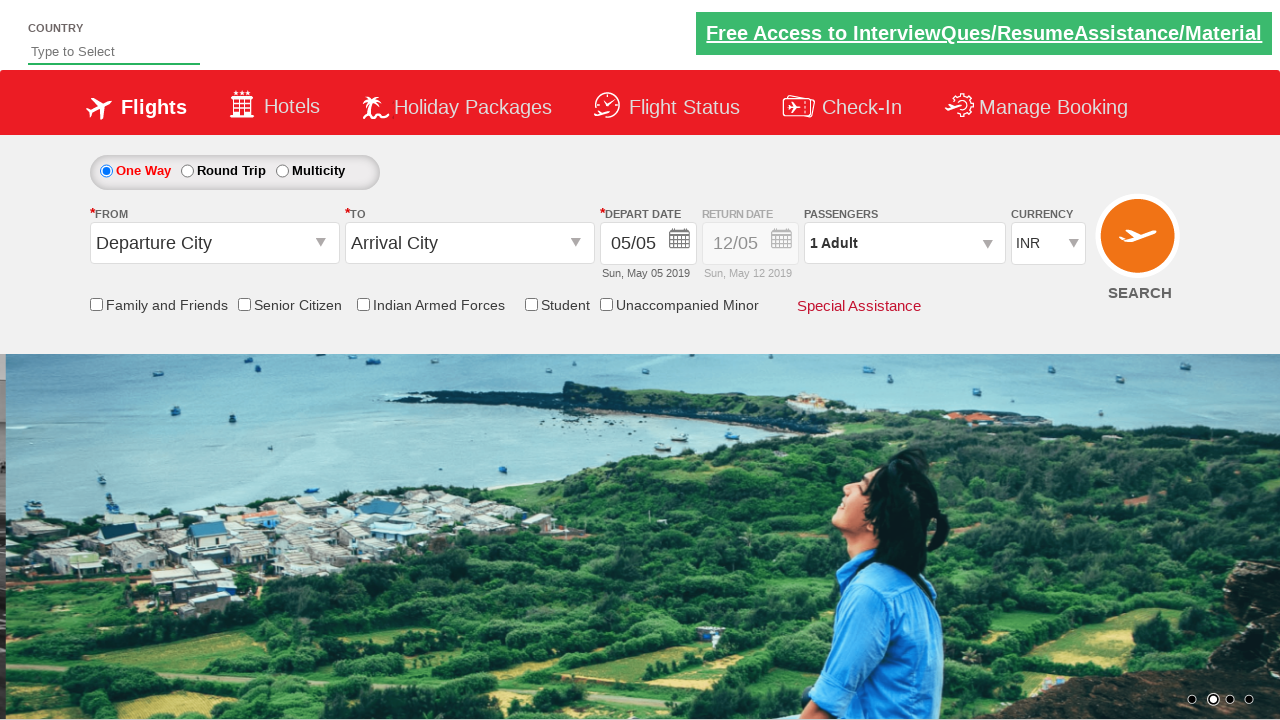

Verified senior citizen discount checkbox is not initially selected
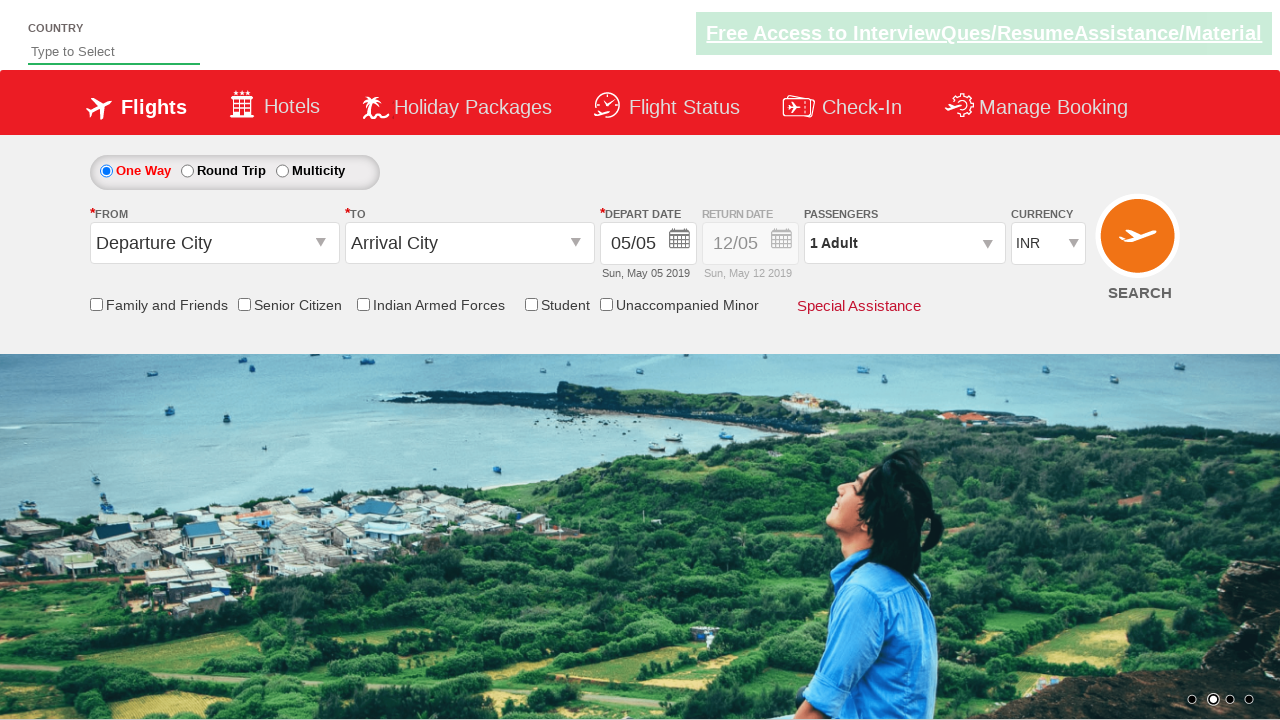

Clicked senior citizen discount checkbox at (244, 304) on input[id*='SeniorCitizenDiscount']
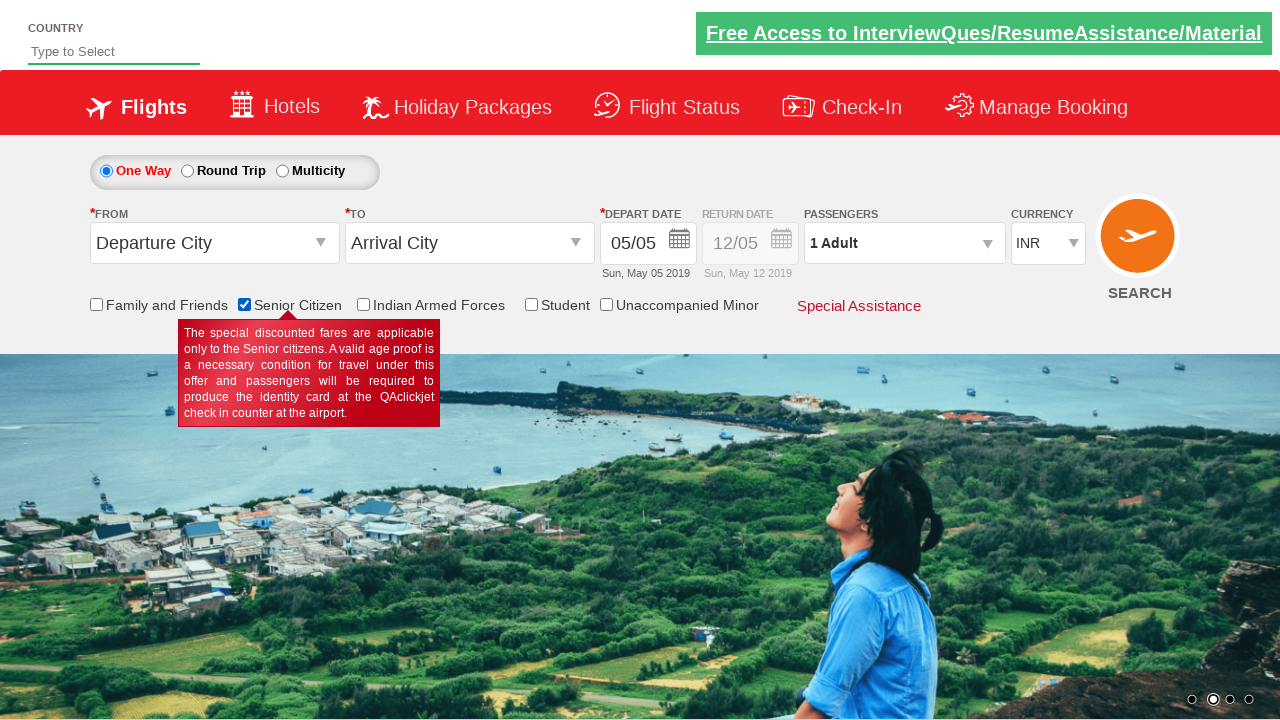

Verified senior citizen discount checkbox is now selected
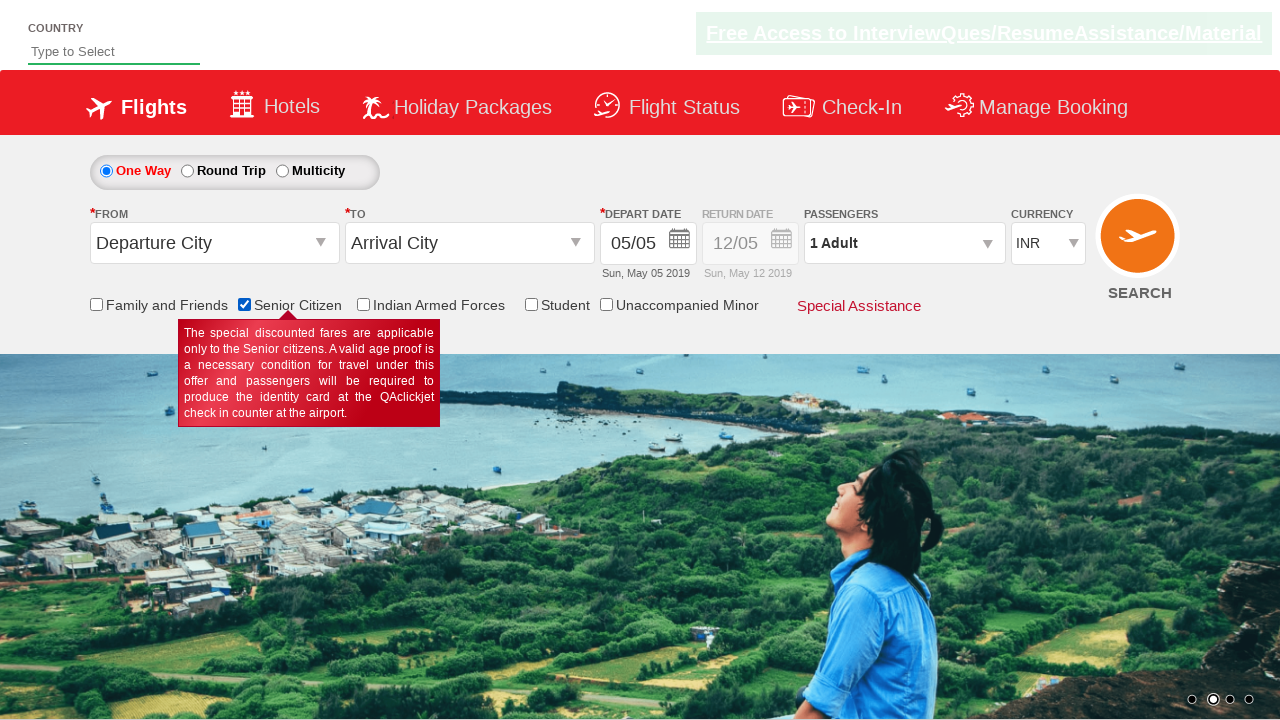

Clicked passenger info dropdown to open it at (904, 243) on #divpaxinfo
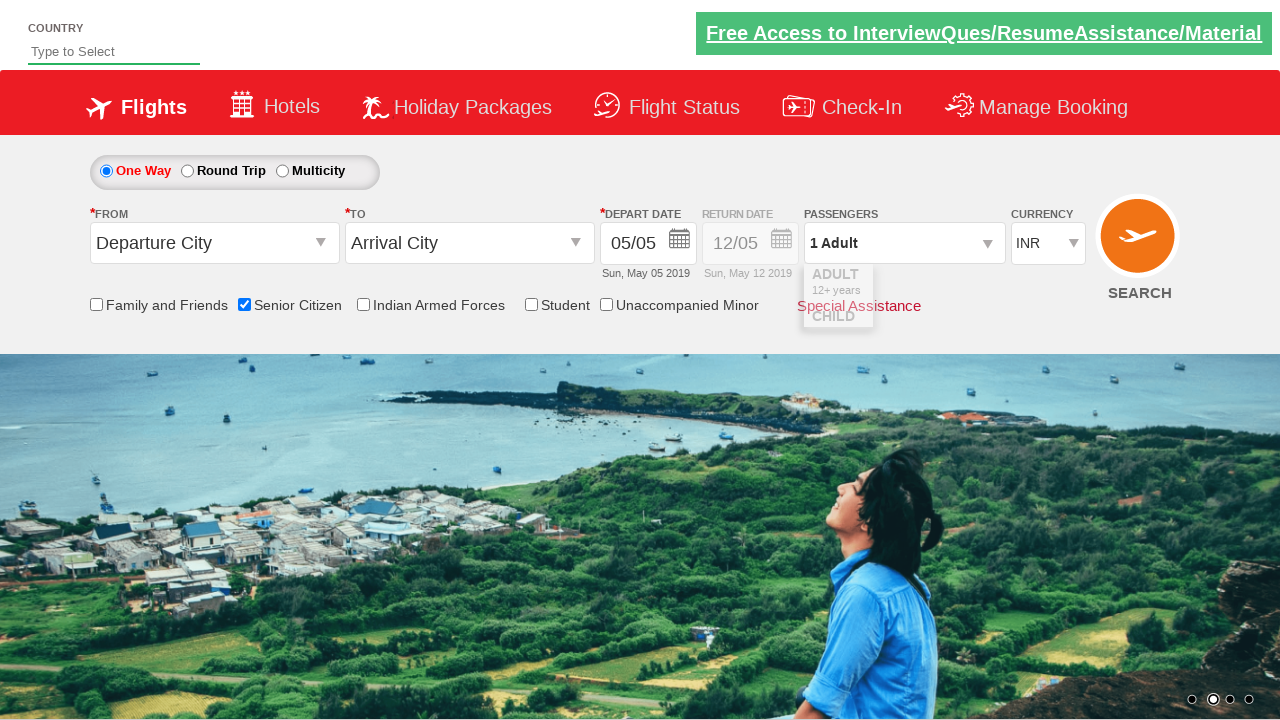

Waited 2000ms for passenger dropdown to open
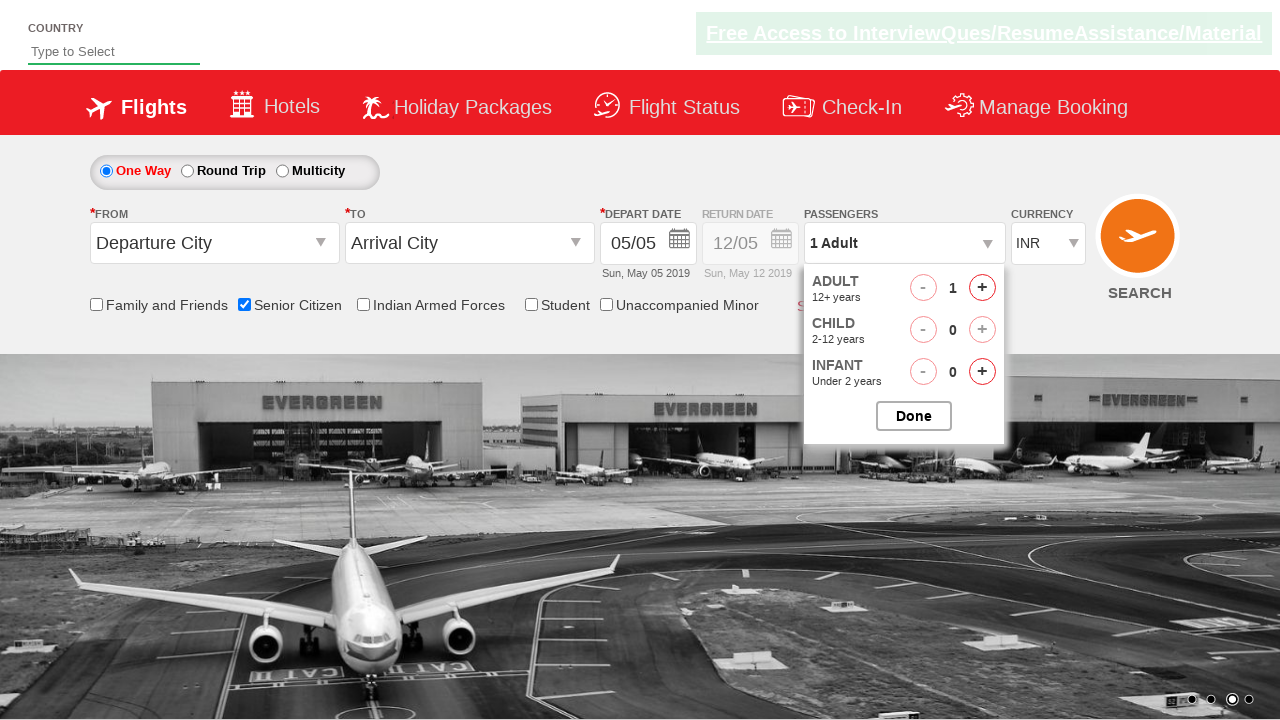

Incremented adult passenger count (iteration 1 of 4) at (982, 288) on #hrefIncAdt
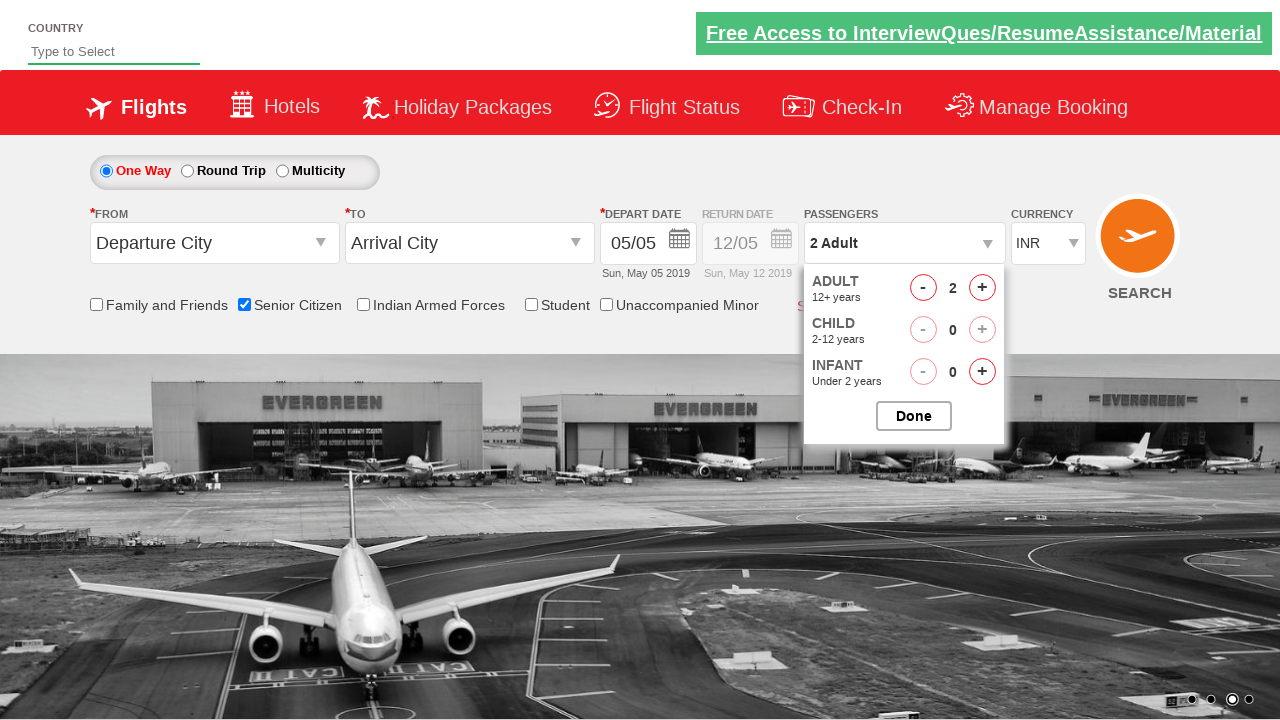

Incremented adult passenger count (iteration 2 of 4) at (982, 288) on #hrefIncAdt
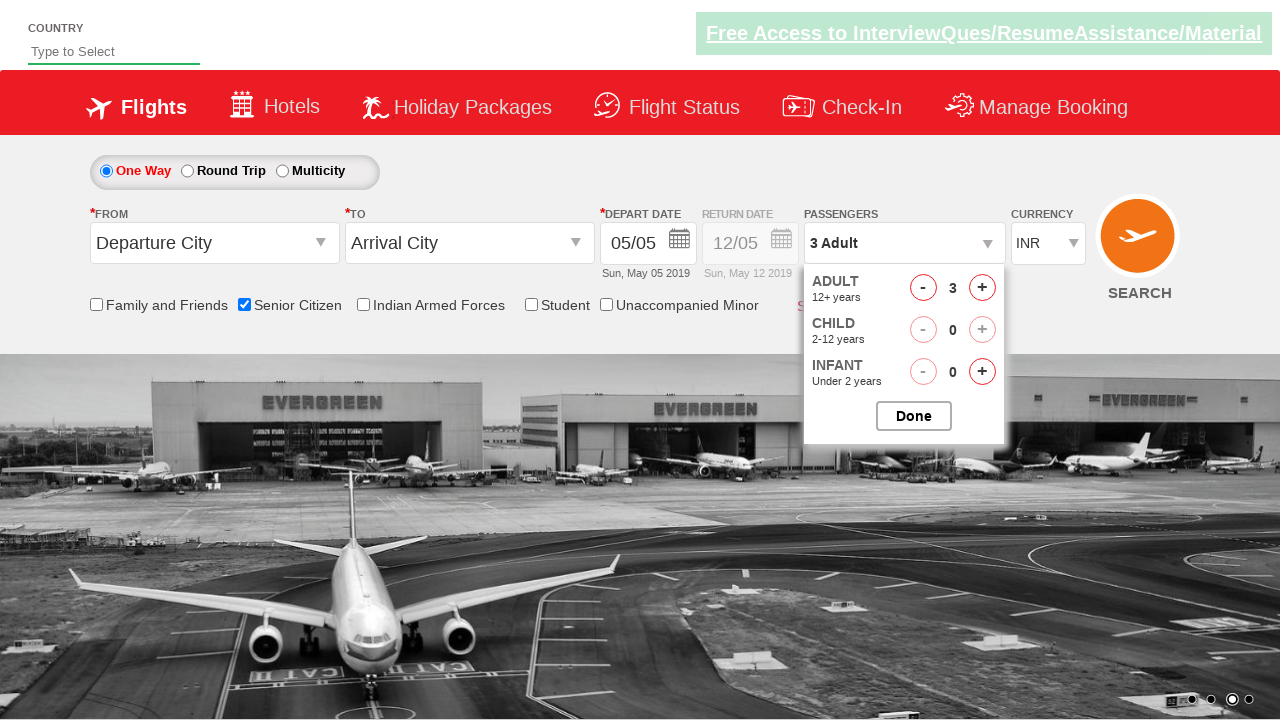

Incremented adult passenger count (iteration 3 of 4) at (982, 288) on #hrefIncAdt
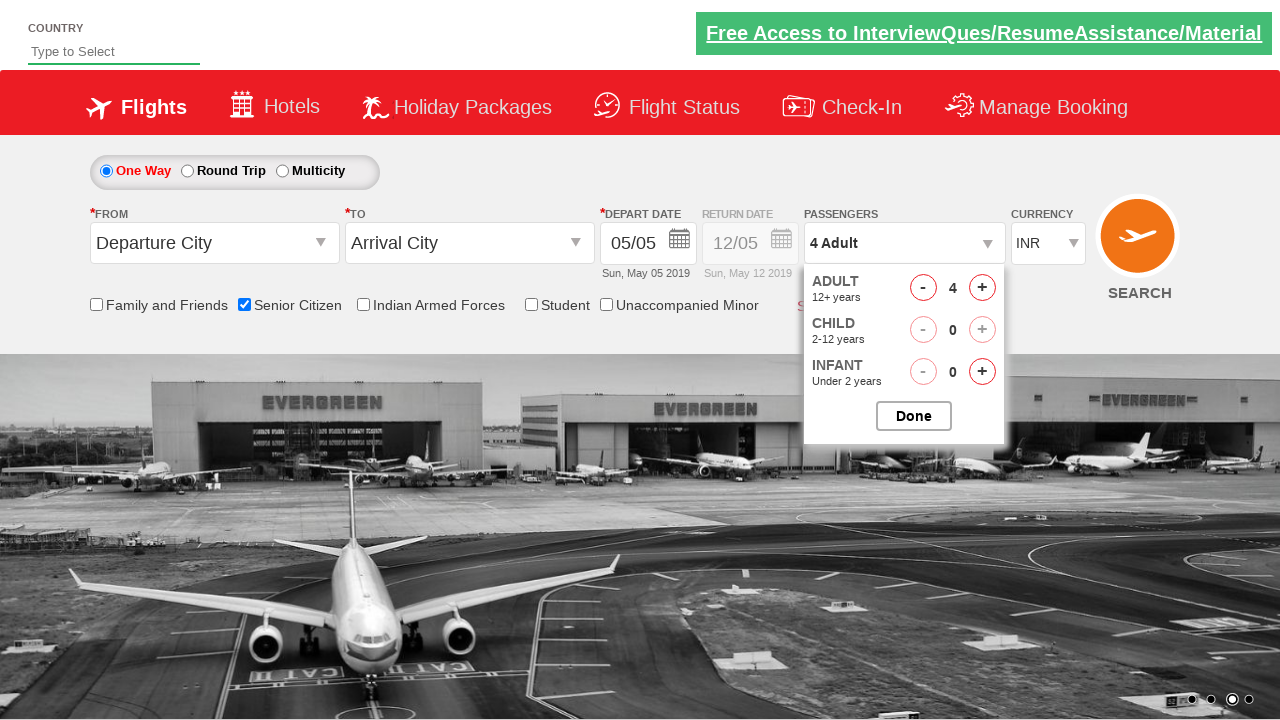

Incremented adult passenger count (iteration 4 of 4) at (982, 288) on #hrefIncAdt
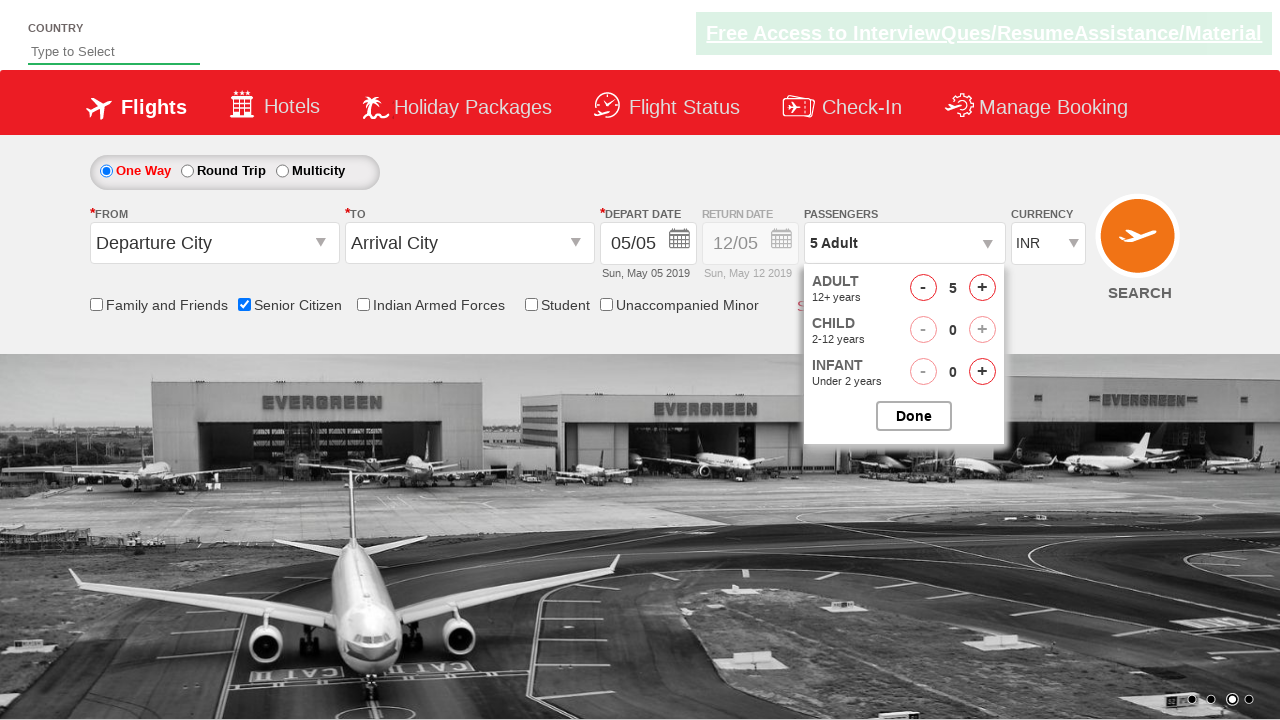

Closed passenger options dropdown at (914, 416) on #btnclosepaxoption
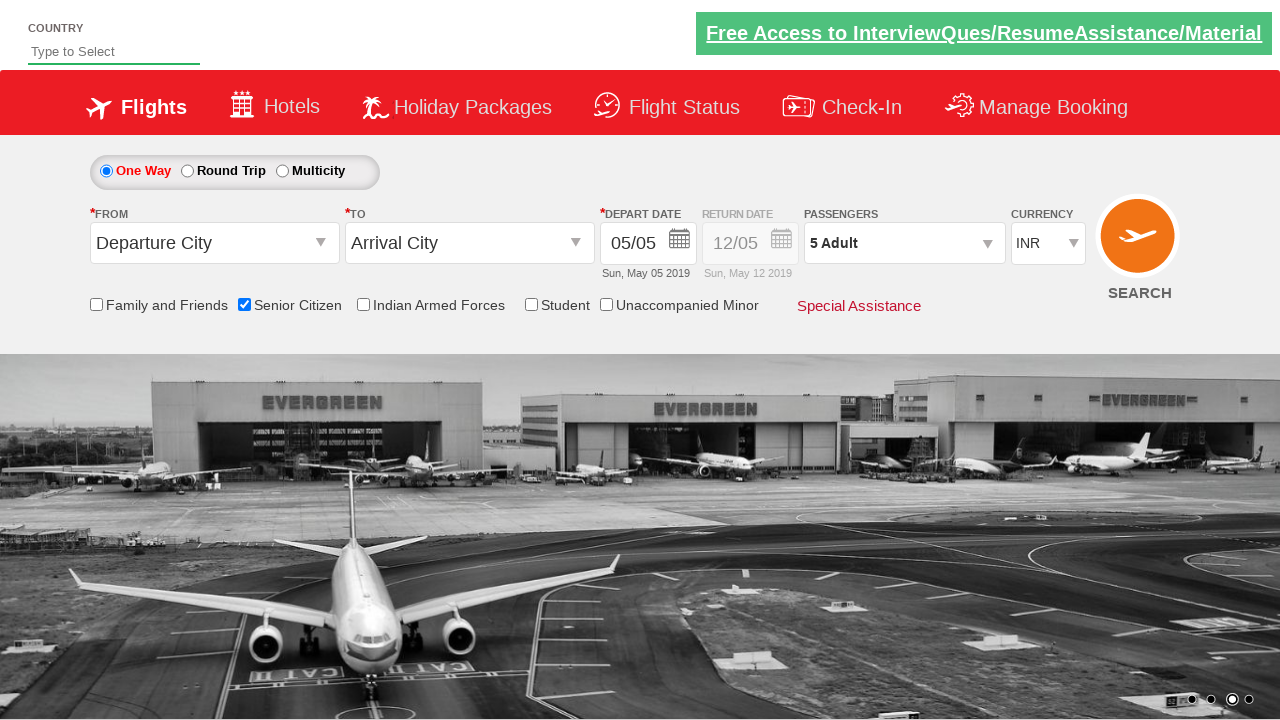

Retrieved passenger info text content
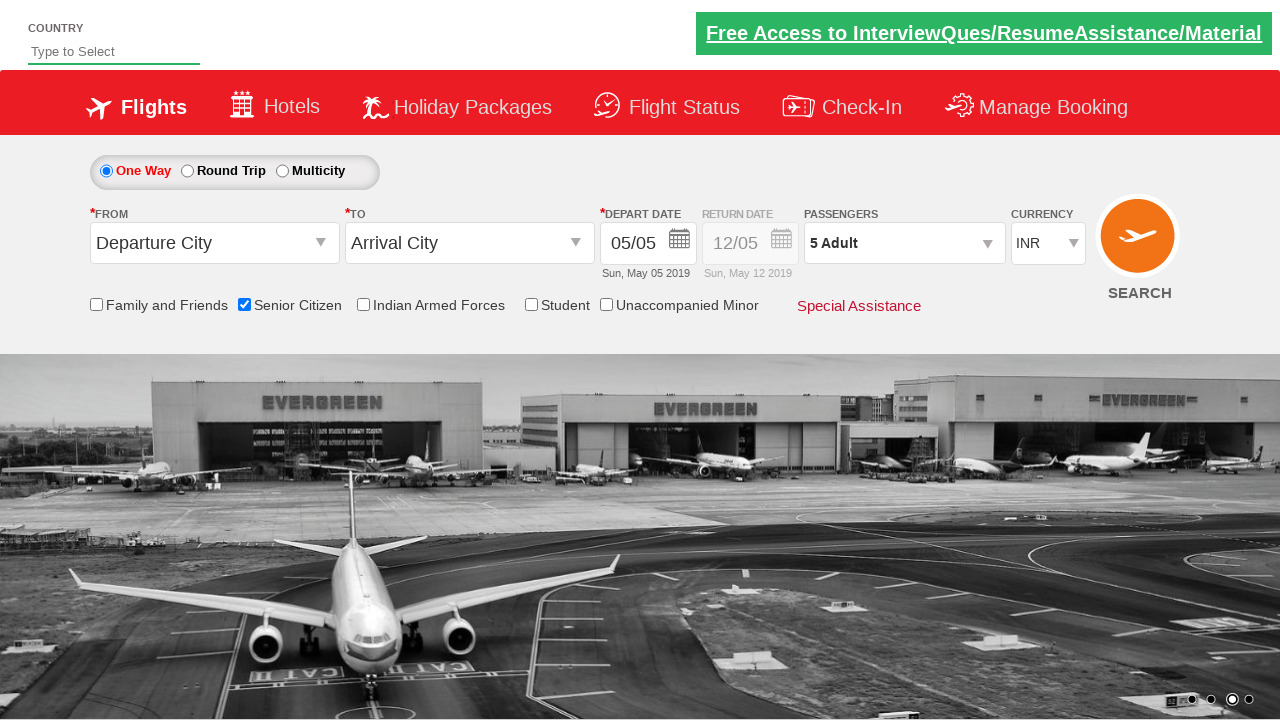

Verified passenger count shows '5 Adult'
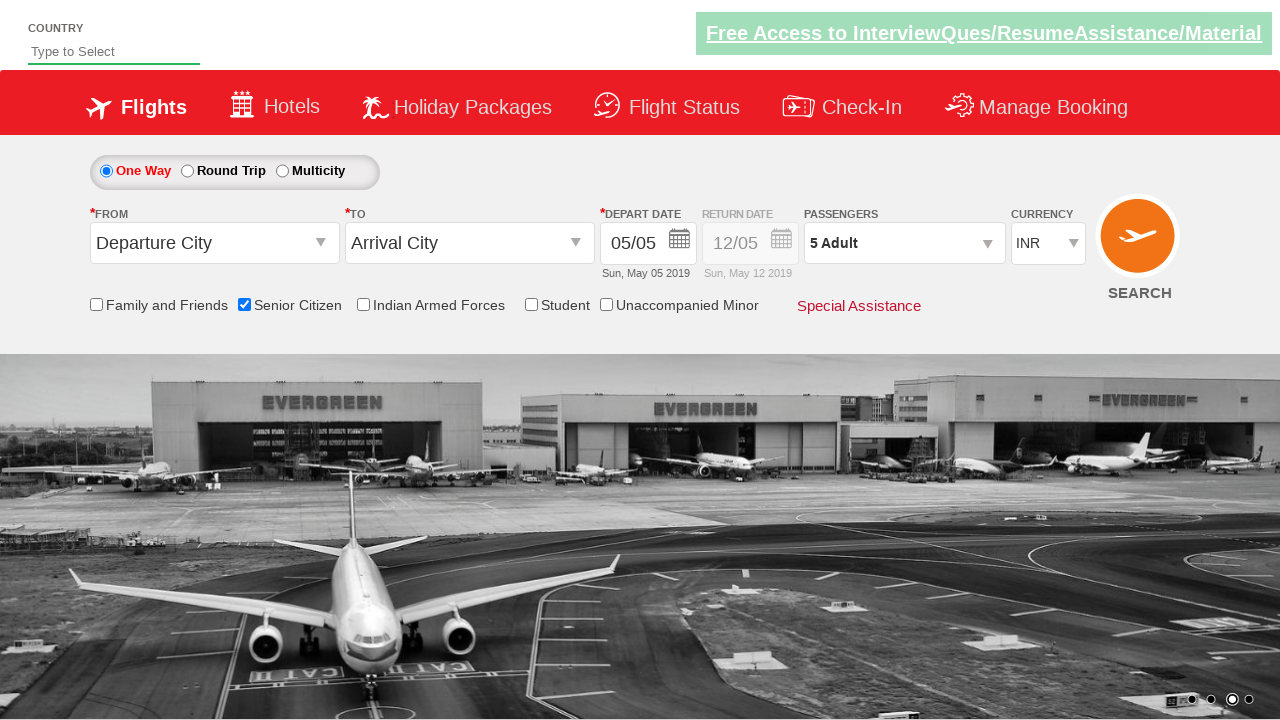

Clicked round trip option at (187, 171) on #ctl00_mainContent_rbtnl_Trip_1
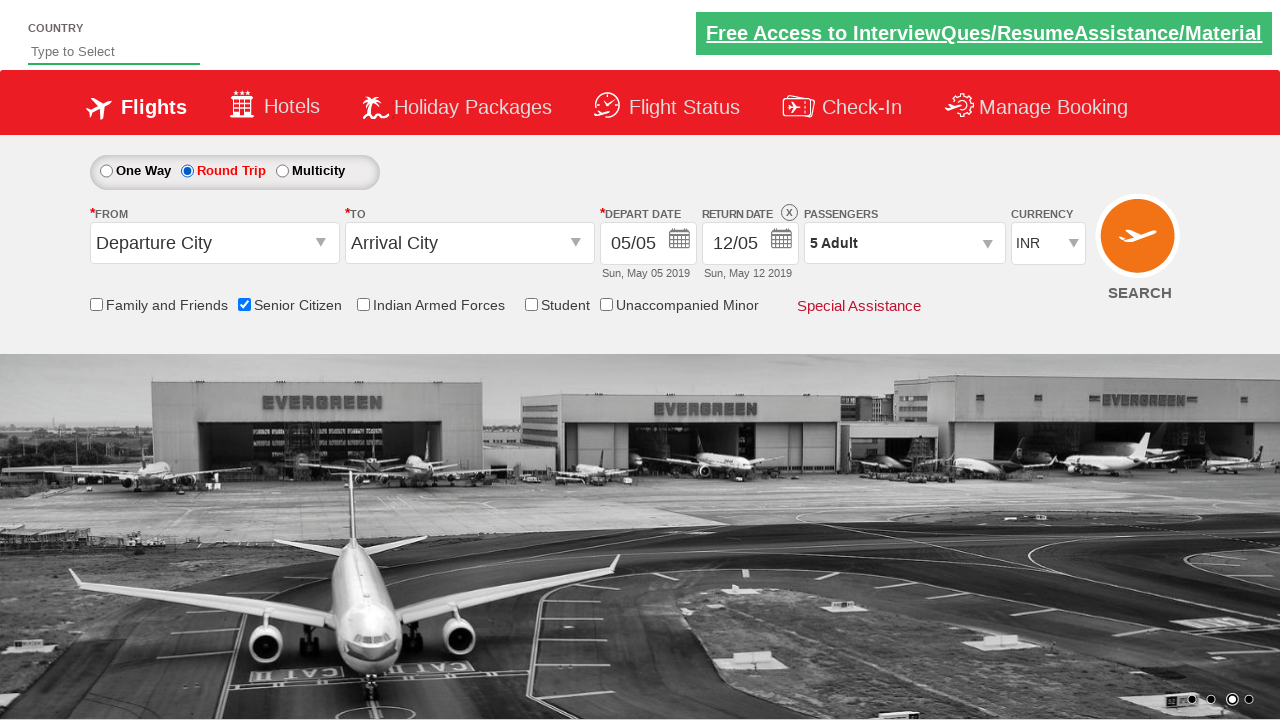

Retrieved return date div style attribute
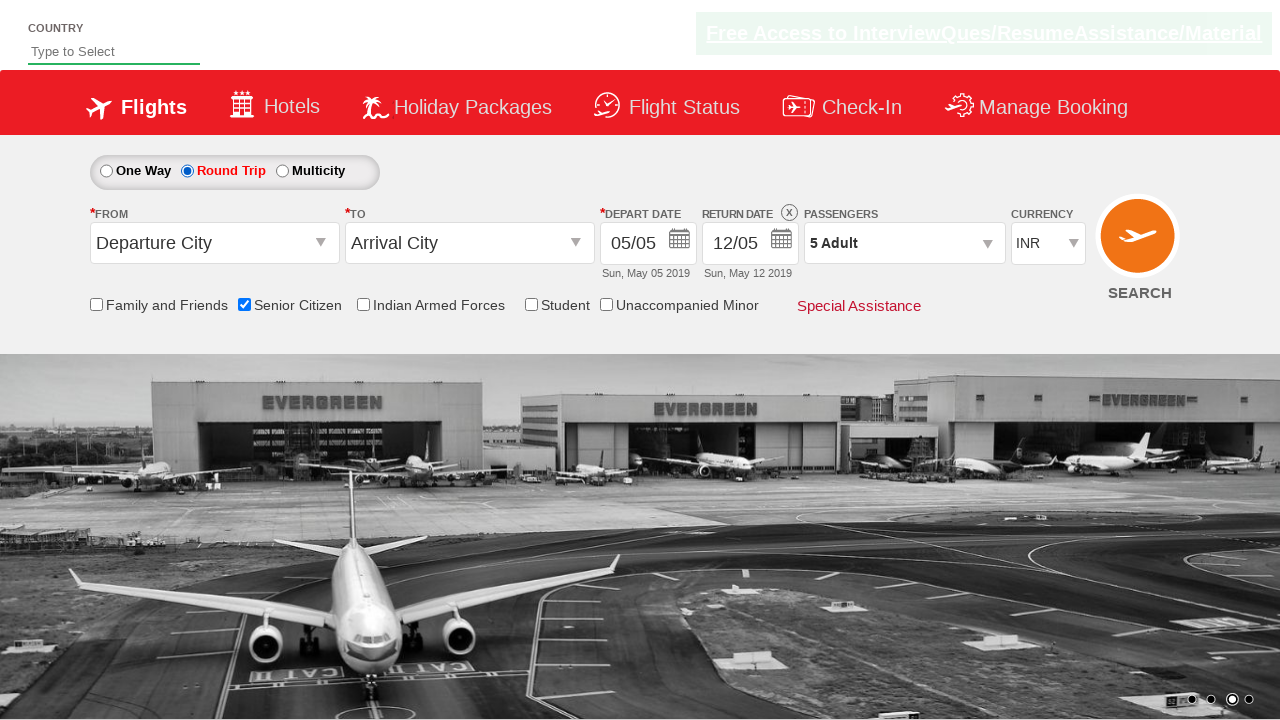

Verified return date div is enabled (opacity is not 0.5)
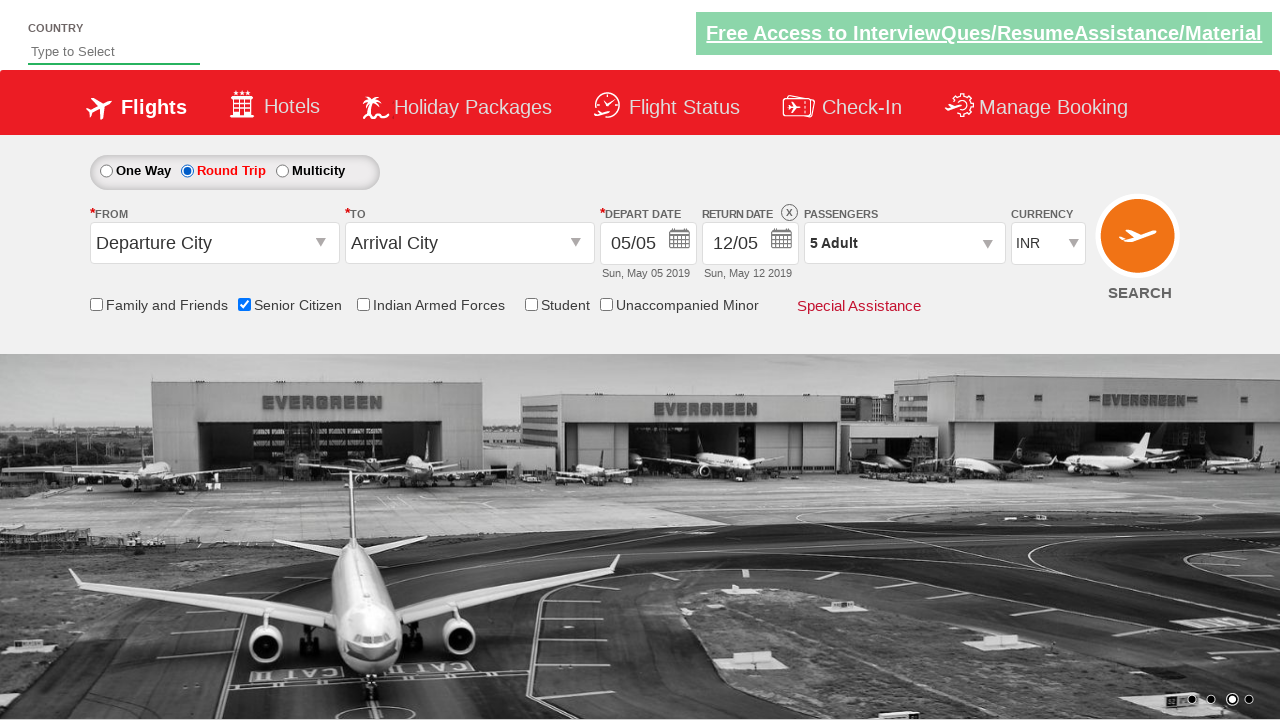

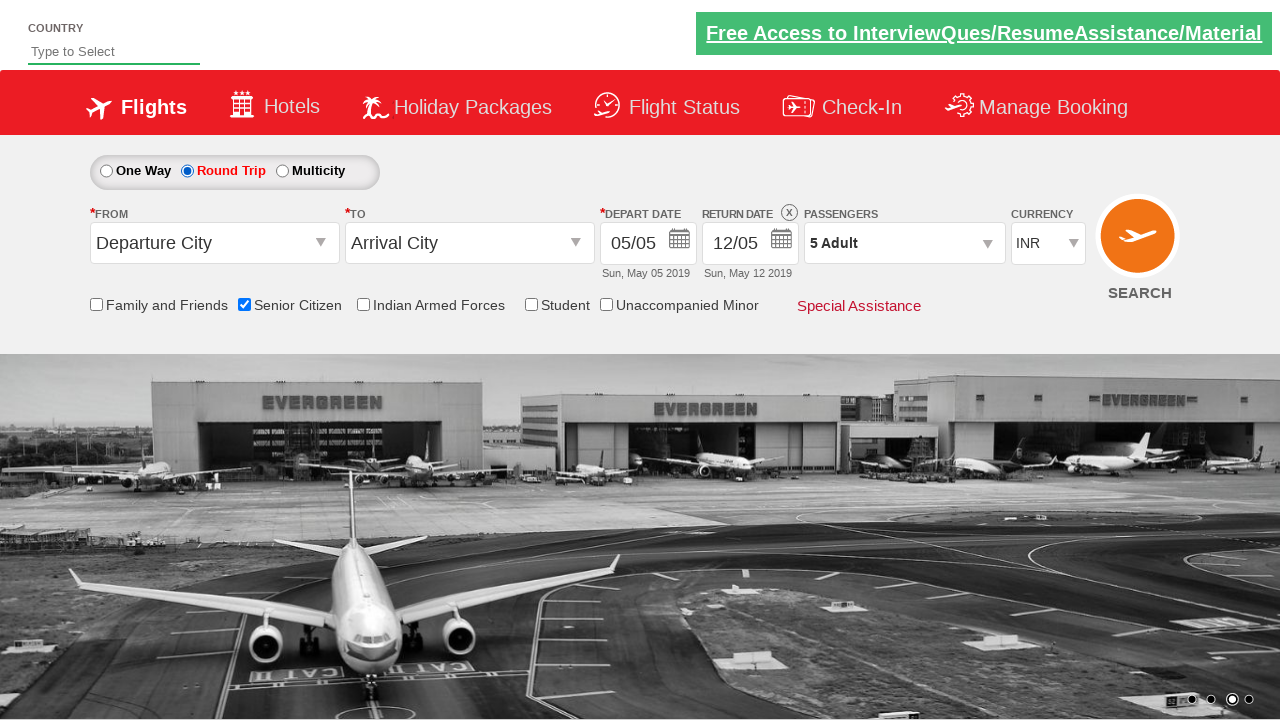